Tests table sorting functionality by clicking on the "Email" column header and verifying alphabetical sort

Starting URL: http://the-internet.herokuapp.com/tables

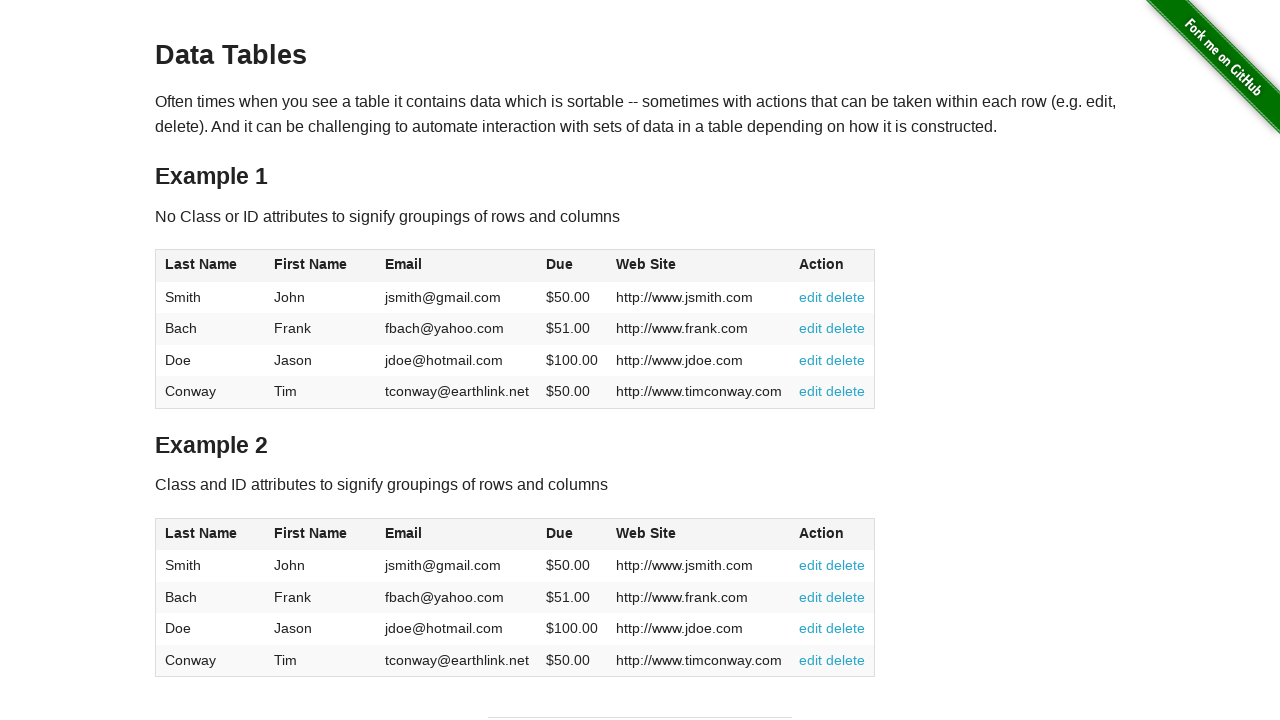

Clicked Email column header to sort ascending at (457, 266) on #table1 thead tr th:nth-of-type(3)
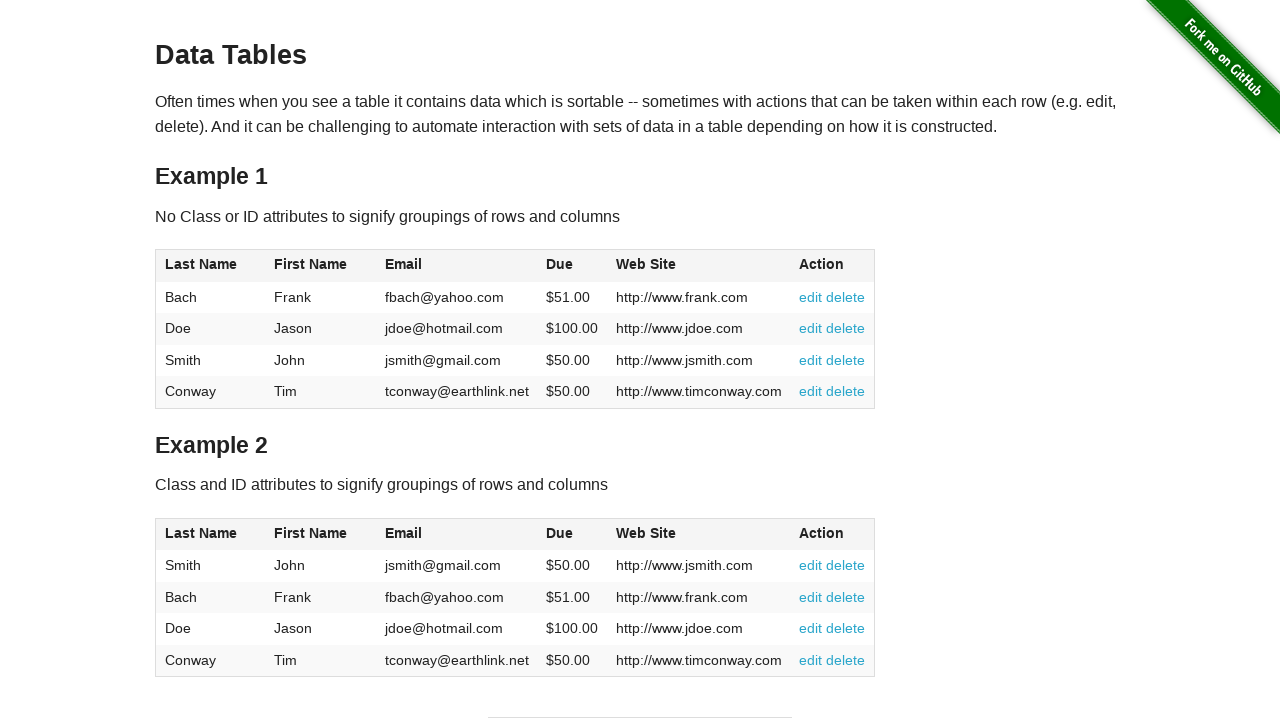

Table updated after sorting by Email column
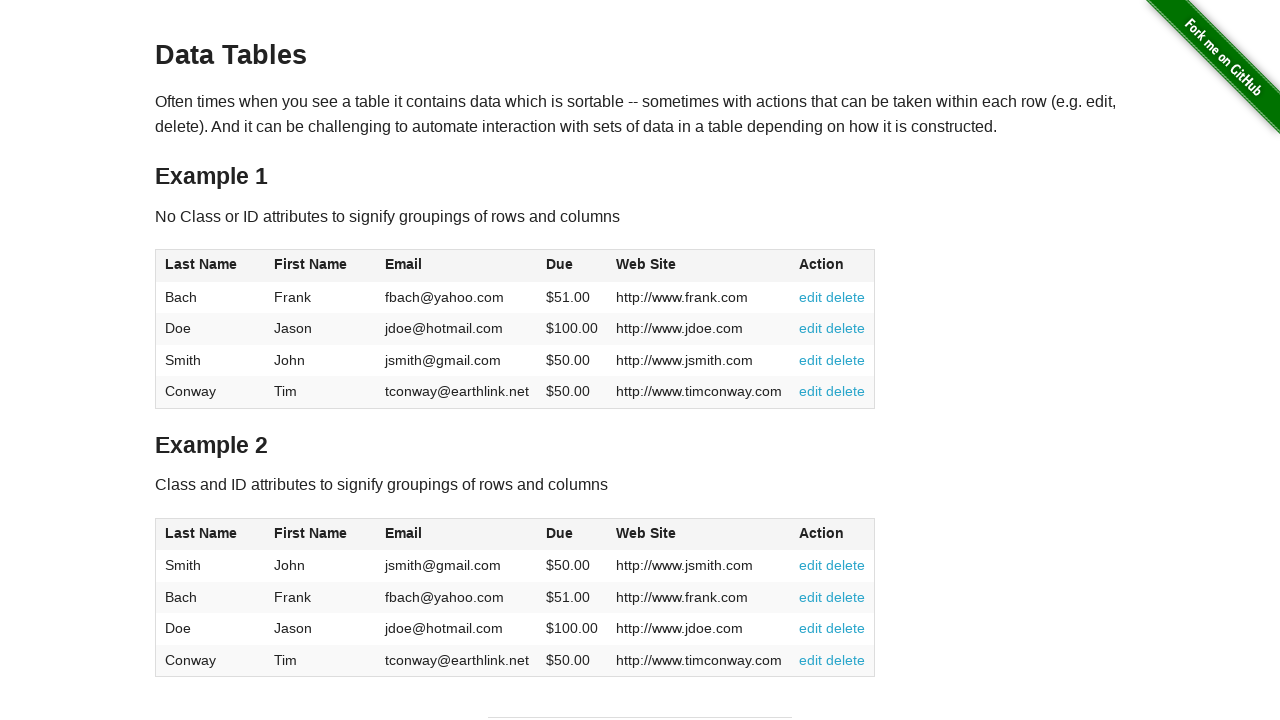

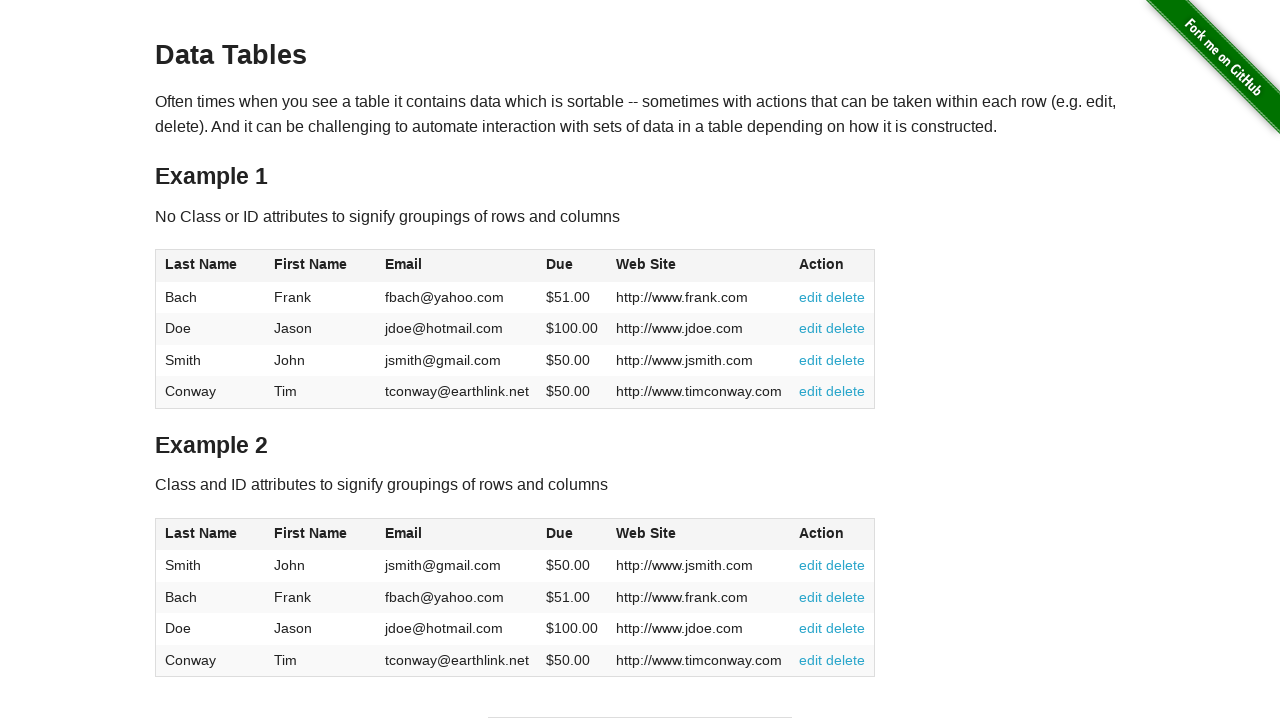